Tests that a readonly input field cannot be modified and maintains its original value

Starting URL: https://www.selenium.dev/selenium/web/web-form.html

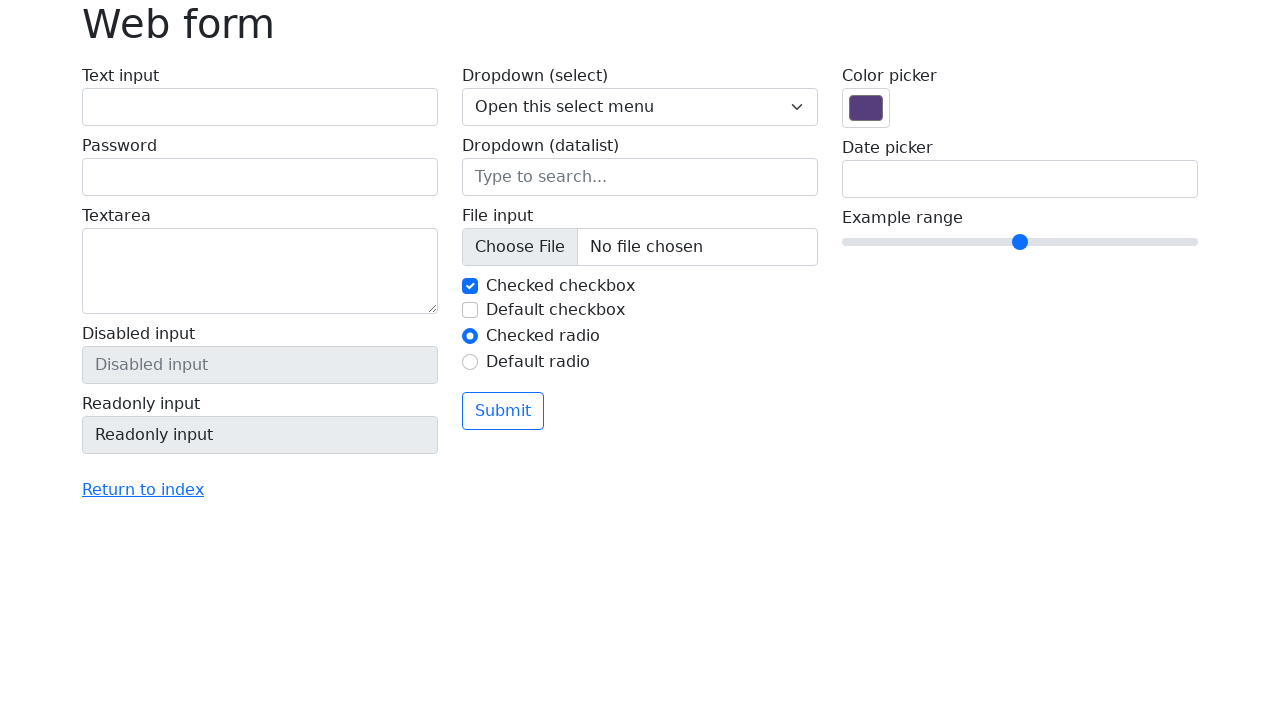

Located readonly input field with name 'my-readonly'
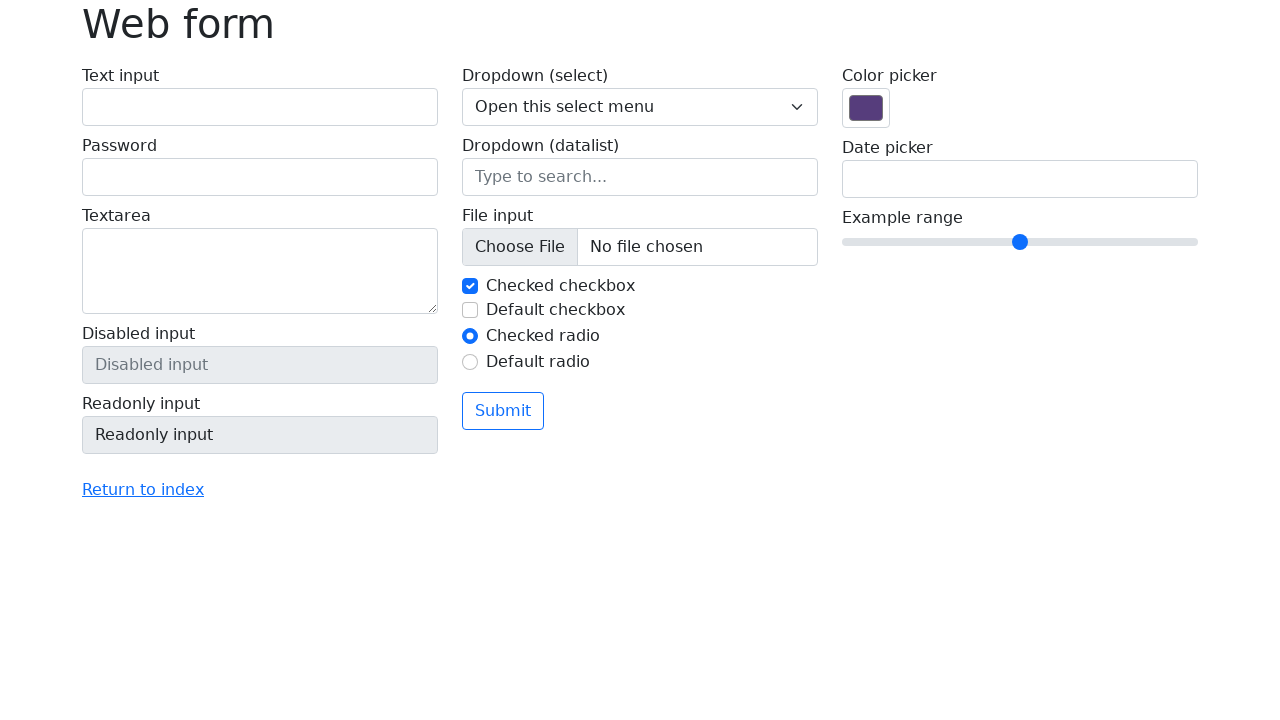

Verified readonly field contains original value 'Readonly input'
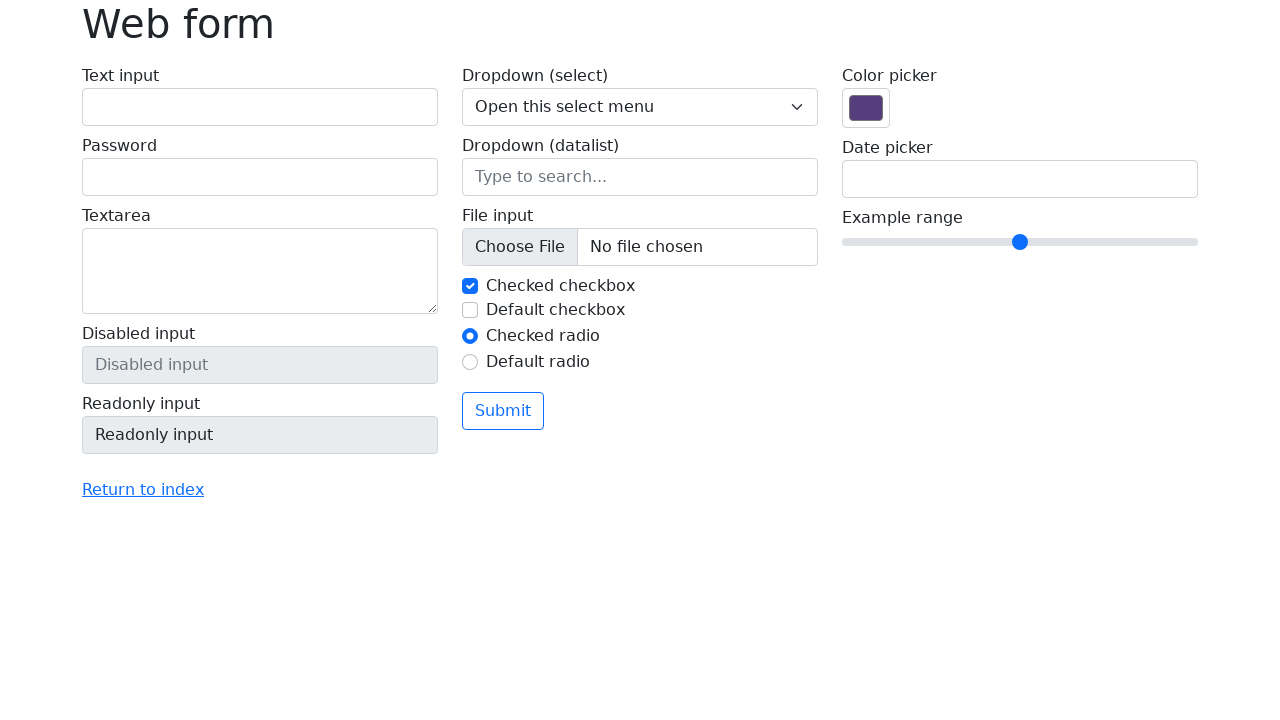

Attempted to fill readonly field with 'dsfsff' using force=True on input[name='my-readonly']
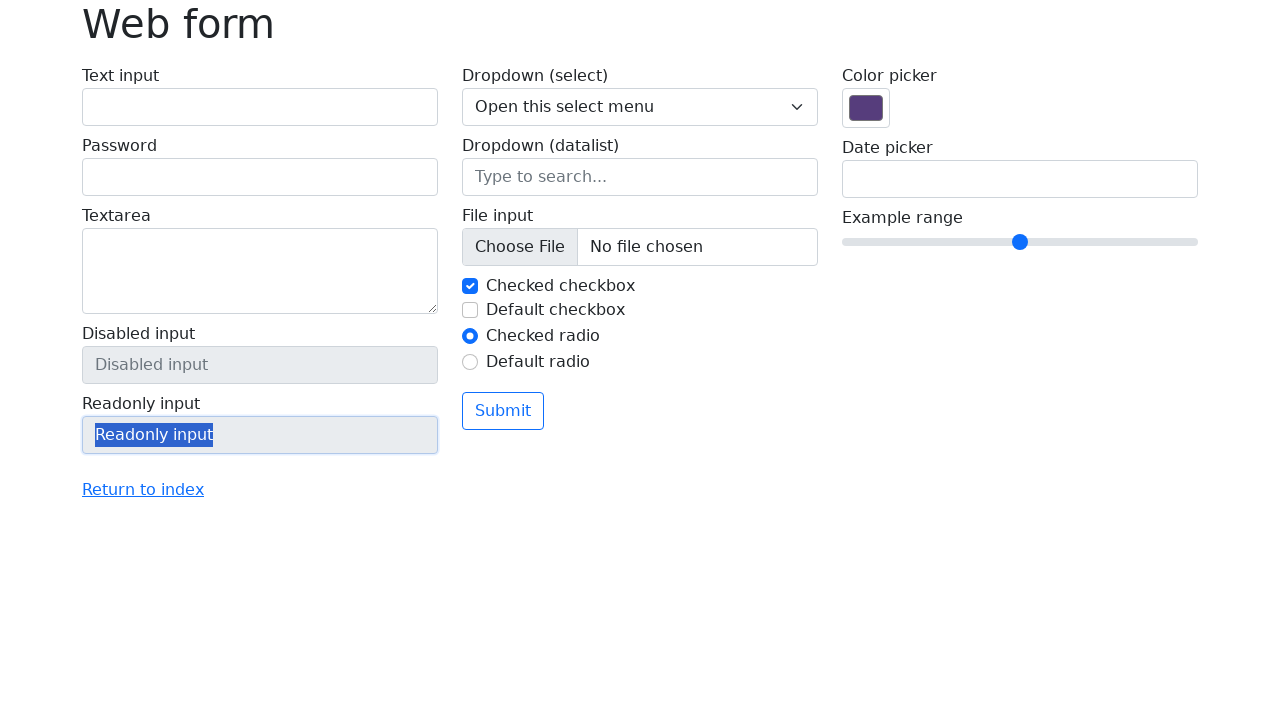

Verified readonly field value remained unchanged as 'Readonly input'
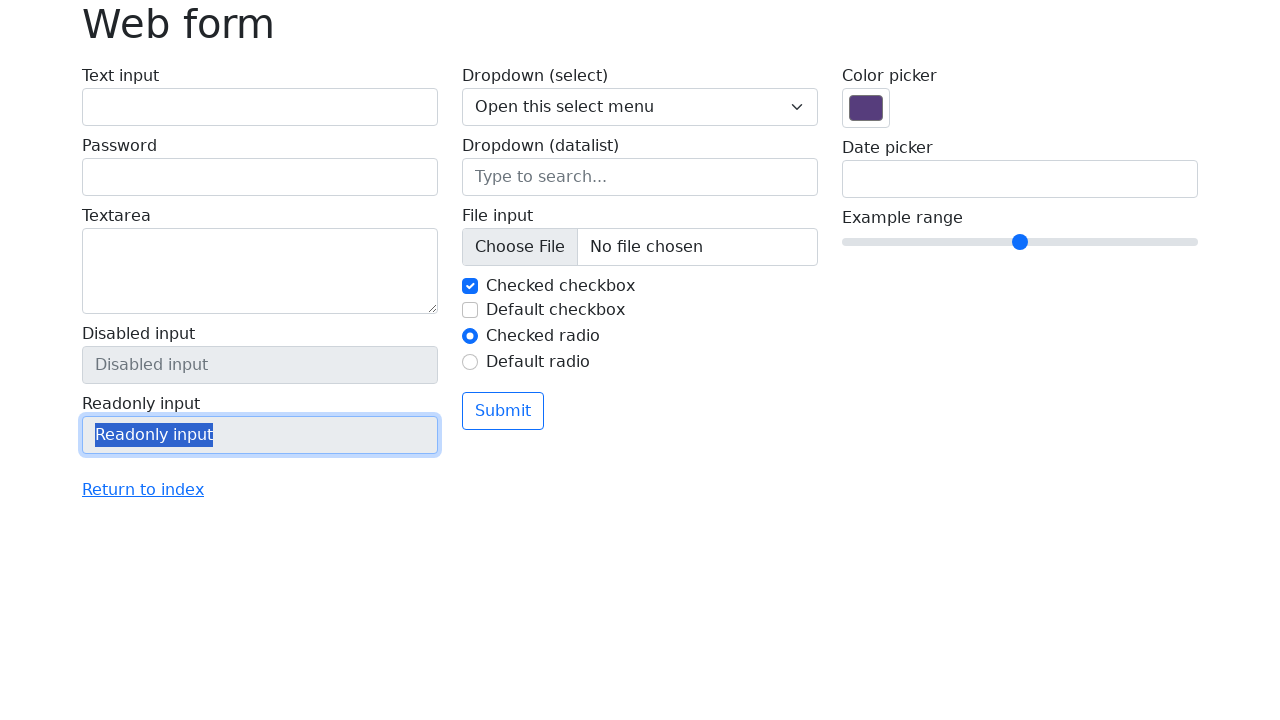

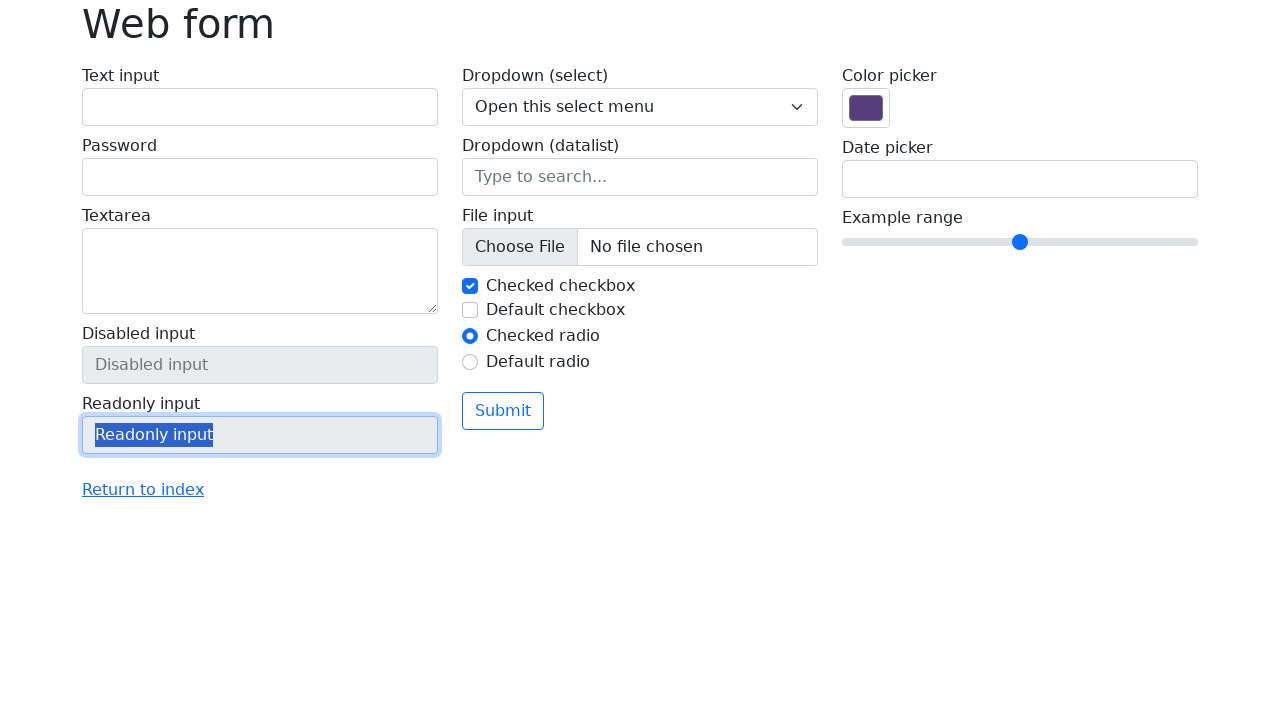